Tests various alert interactions including accepting a simple alert, dismissing a confirmation dialog, and entering text in a prompt alert

Starting URL: https://demoqa.com/alerts

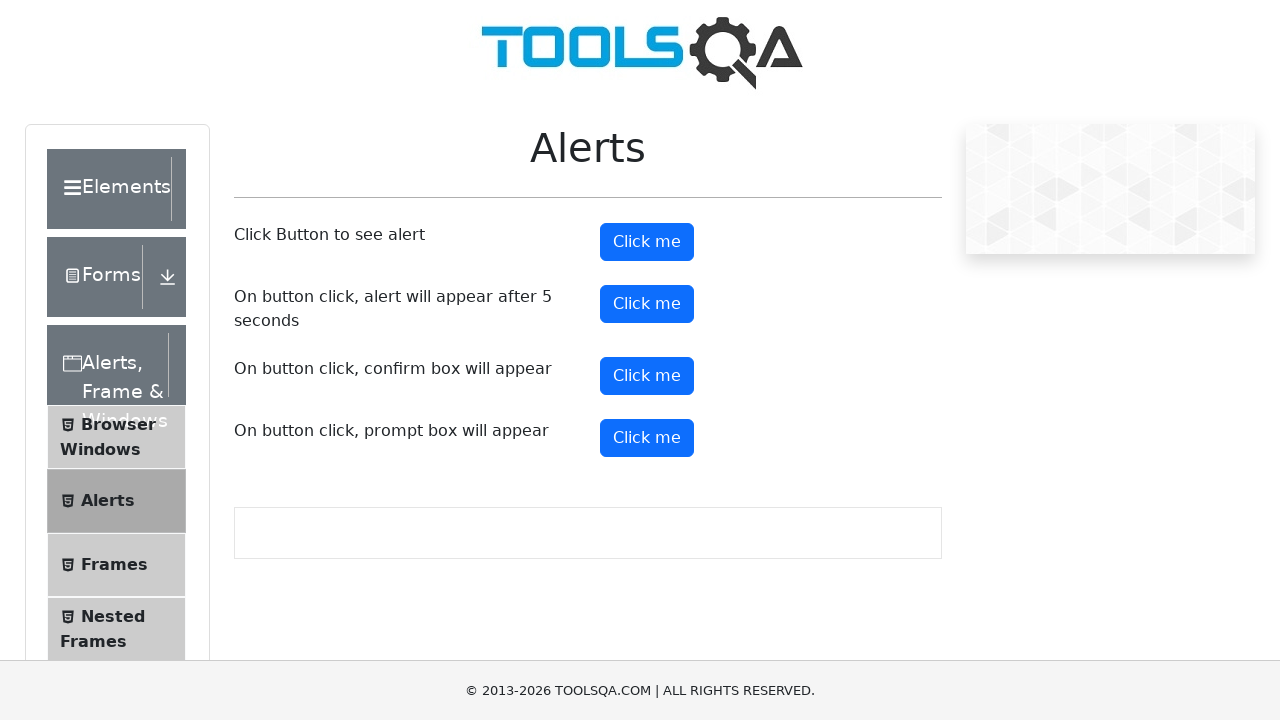

Clicked button to trigger simple alert at (647, 242) on xpath=//button[@id='alertButton']
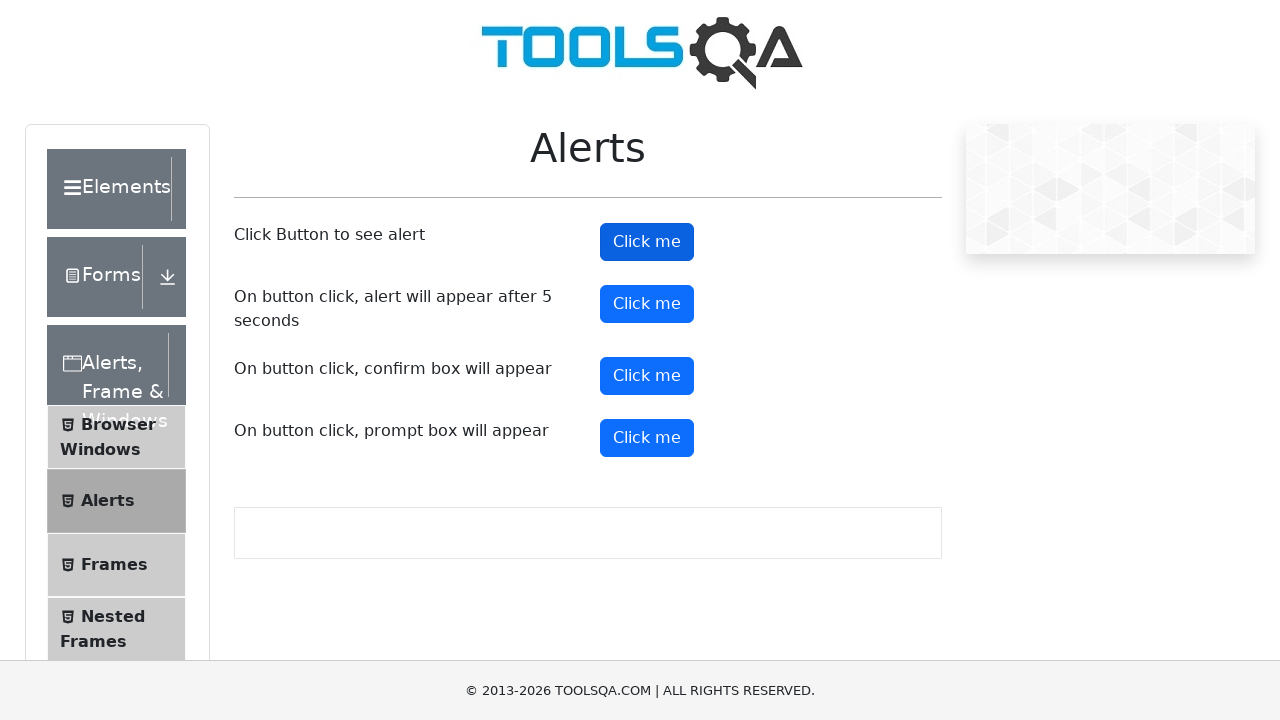

Set up dialog handler to accept alerts
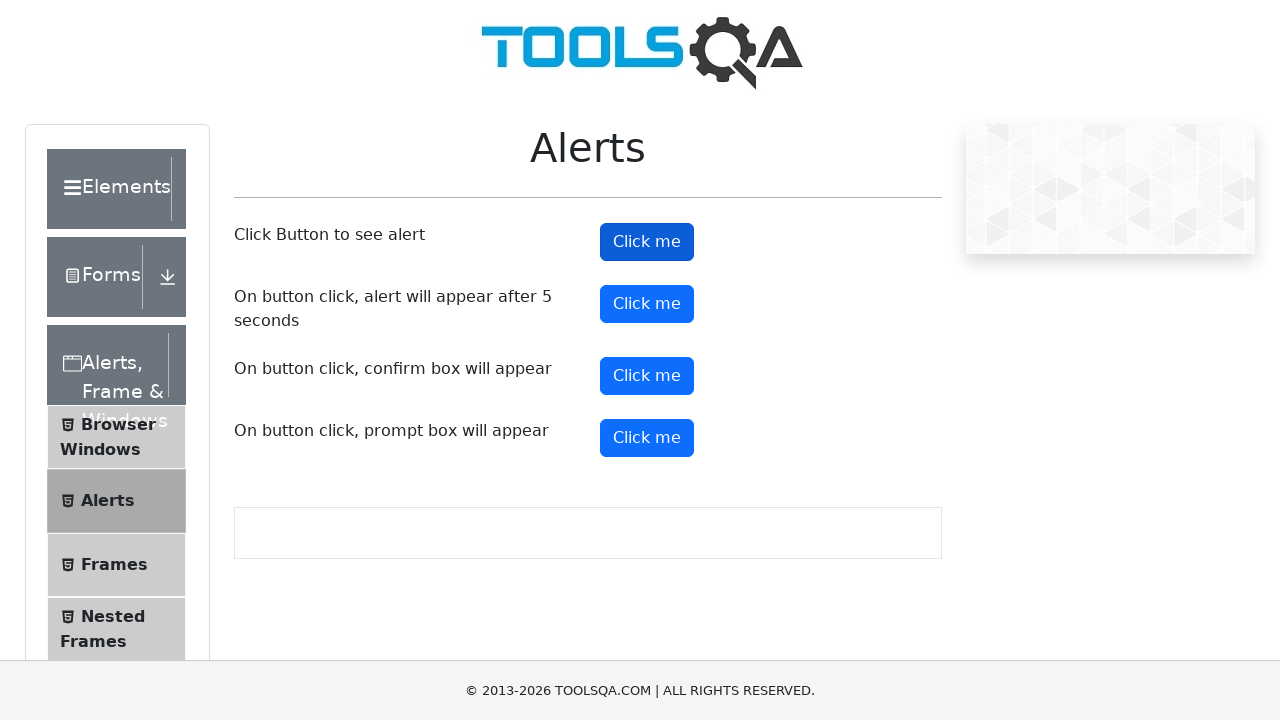

Waited for simple alert to be handled
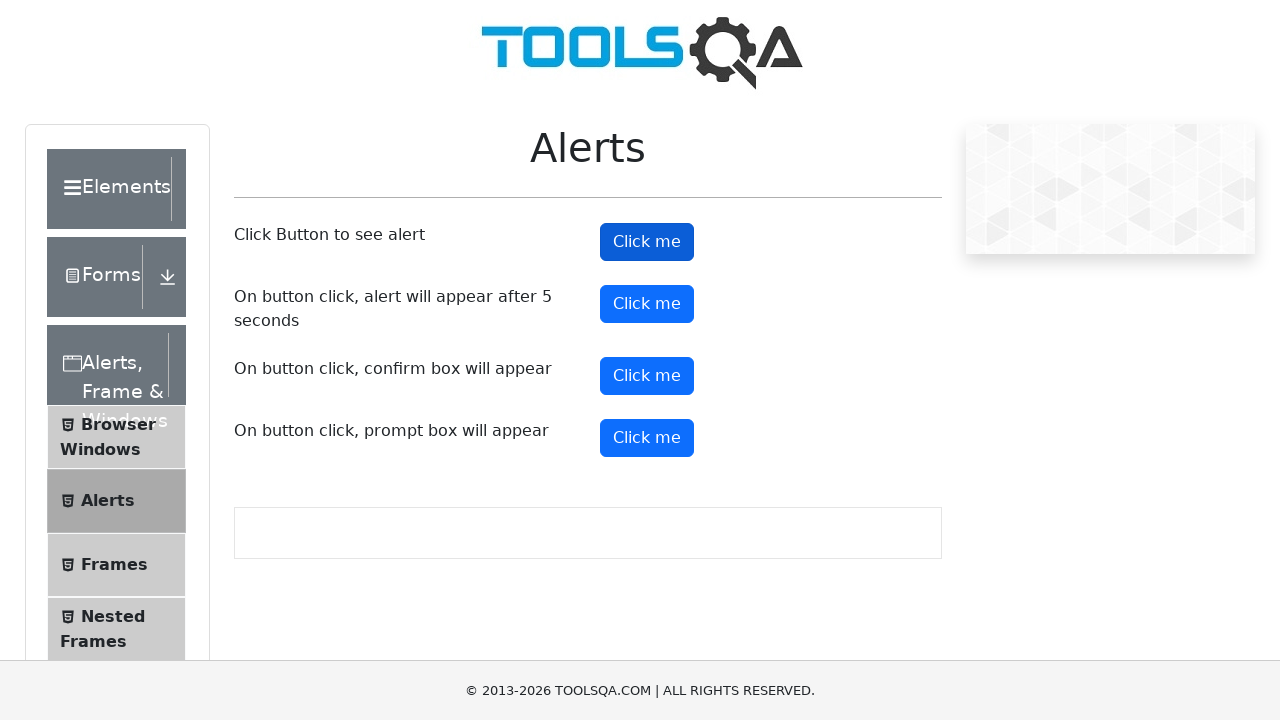

Clicked button to trigger confirmation dialog at (647, 376) on xpath=//button[@id='confirmButton']
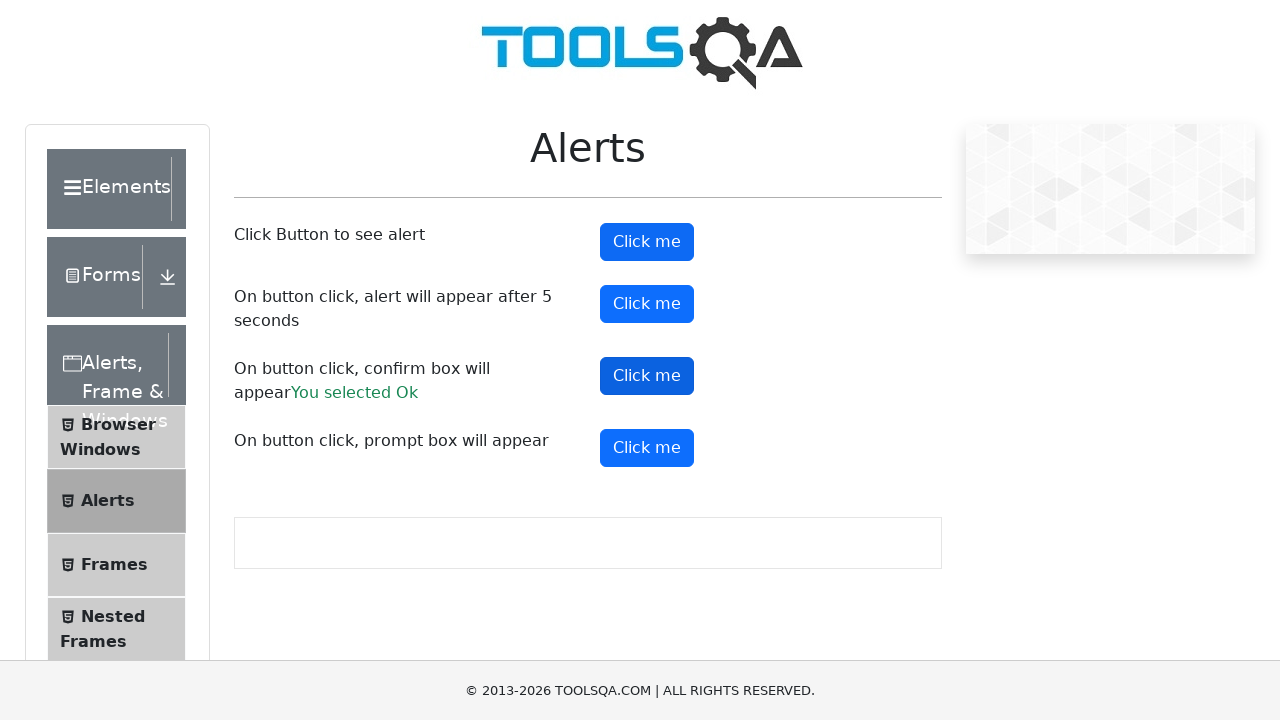

Set up dialog handler to dismiss confirmation dialog
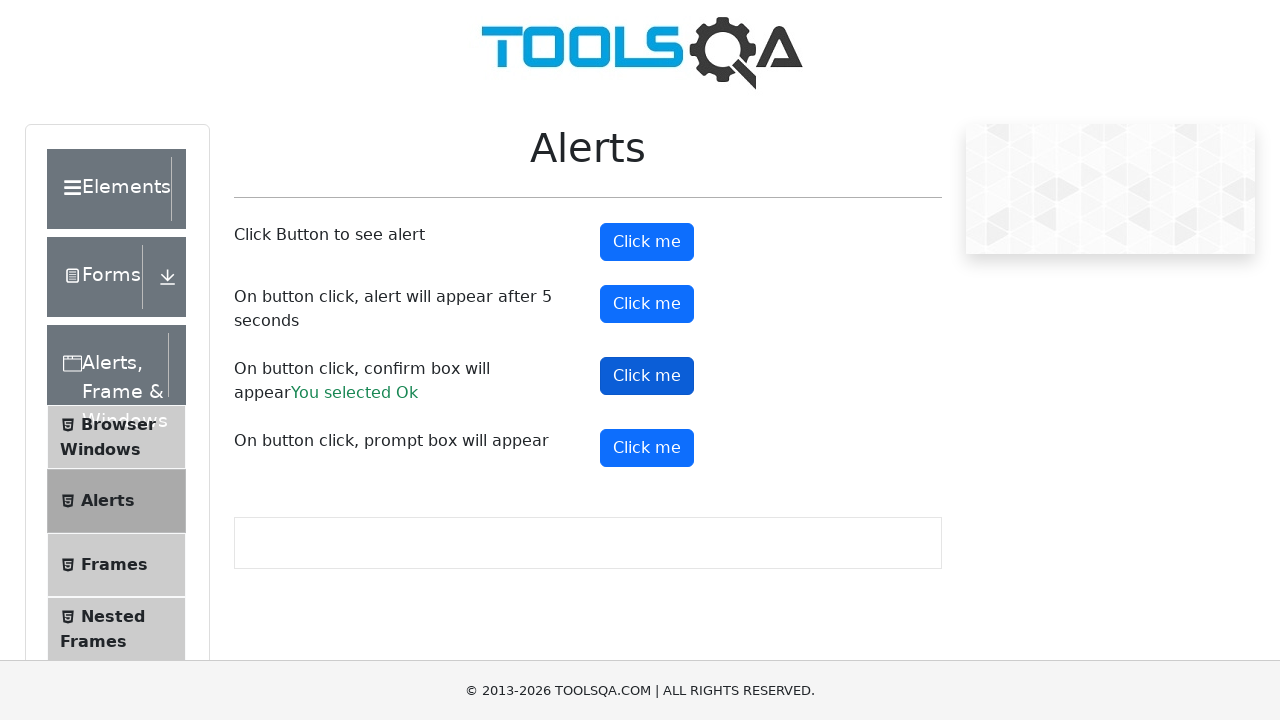

Waited for confirmation dialog to be dismissed
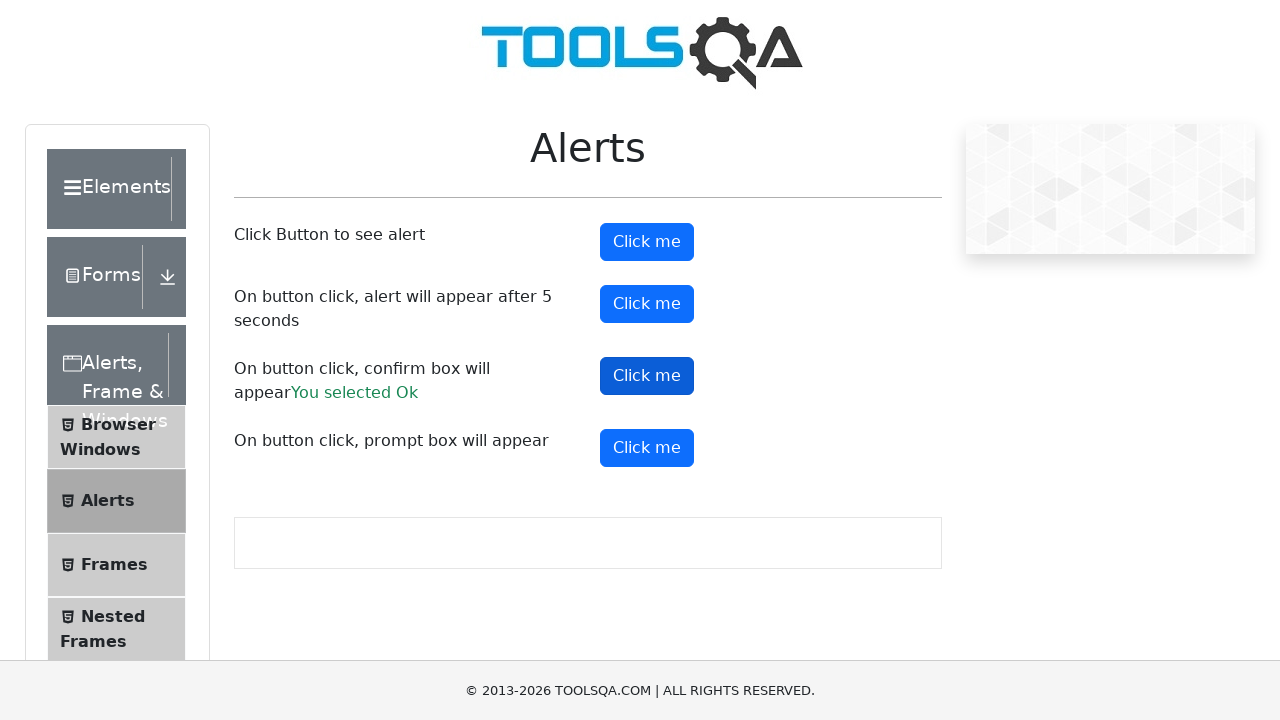

Clicked button to trigger prompt dialog at (647, 448) on xpath=//button[@id='promtButton']
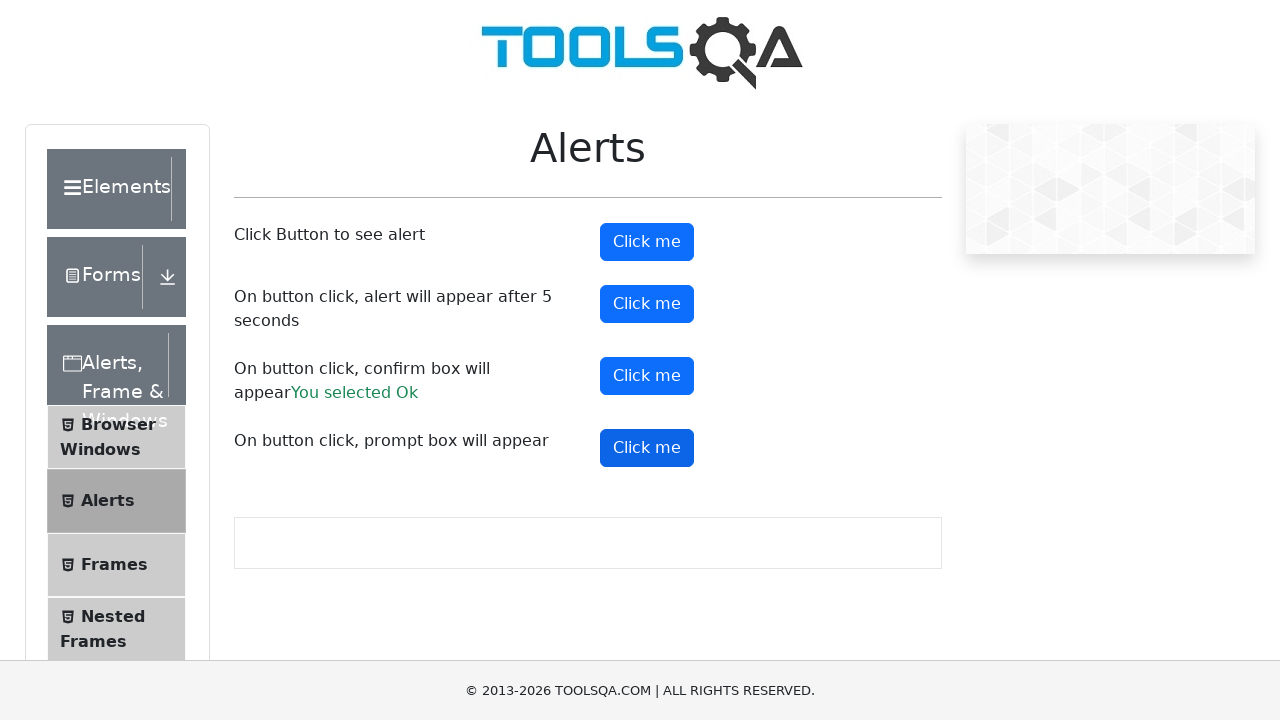

Set up dialog handler to accept prompt with text 'Hello Imran'
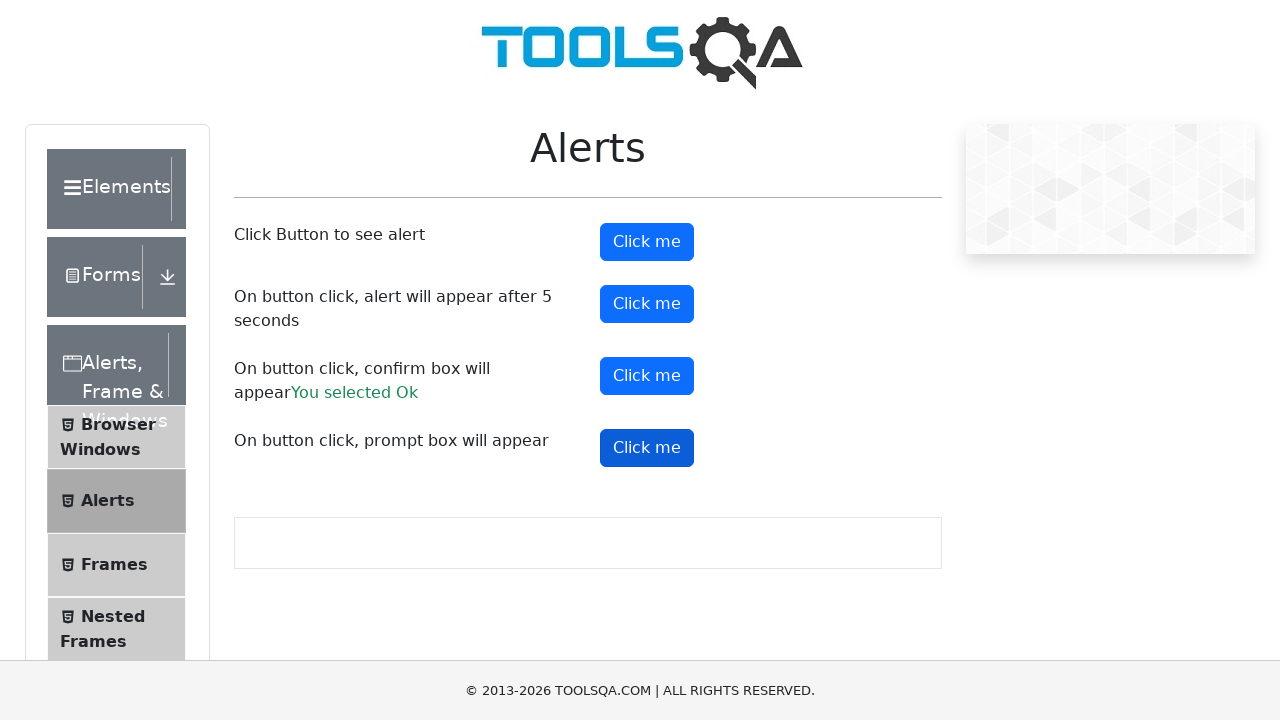

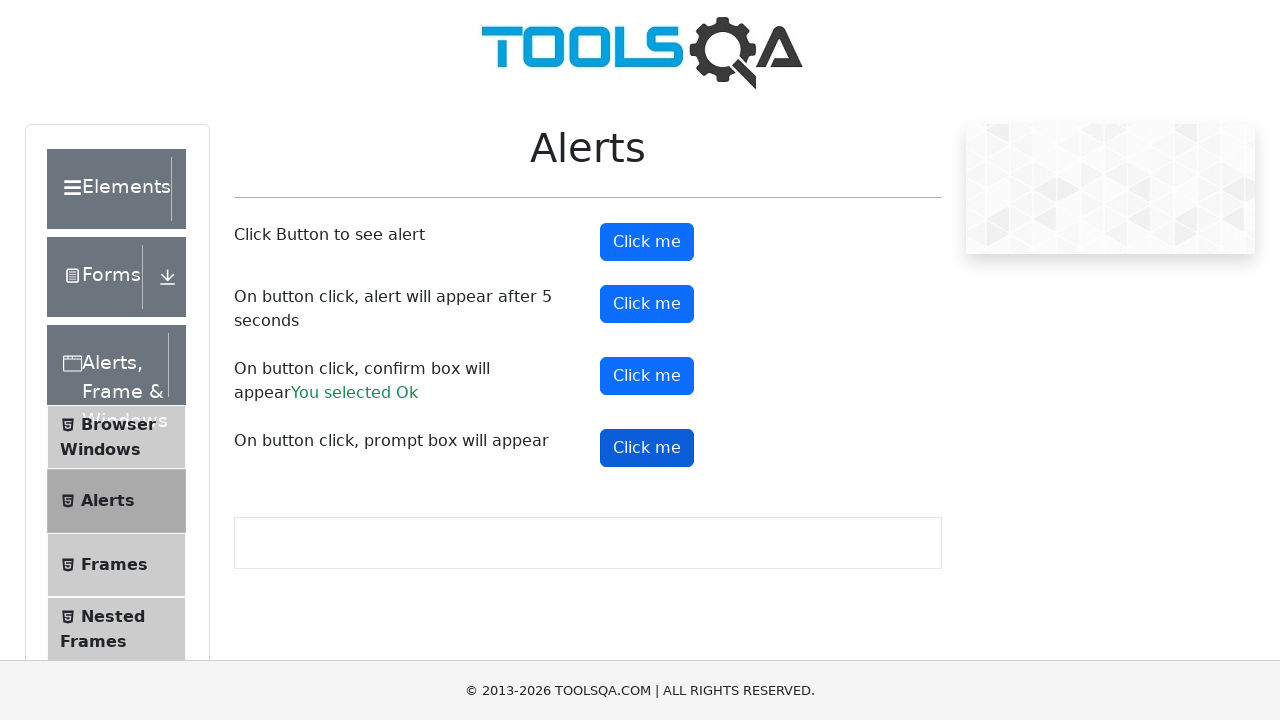